Tests mouse hover and click interaction on the Nykaa website by hovering over the 'skin' navigation menu item and clicking it

Starting URL: https://www.nykaa.com/?root=logo

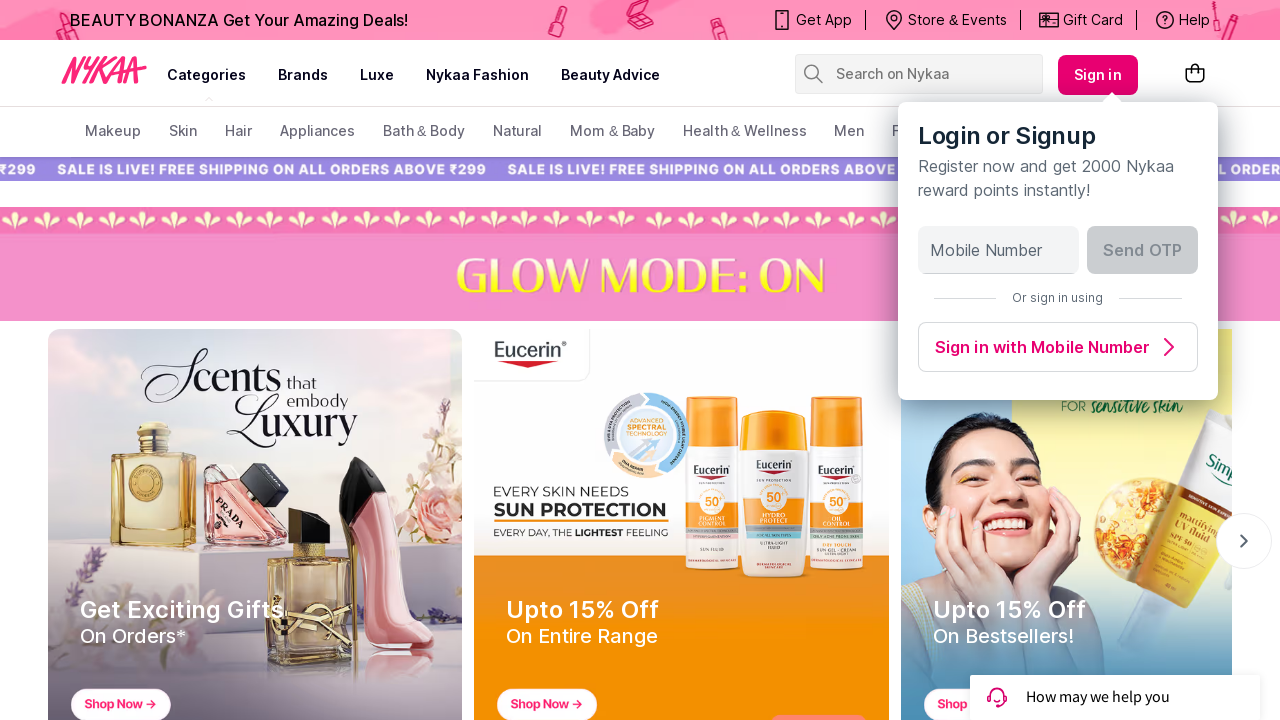

Waited for makeup navigation element to be displayed
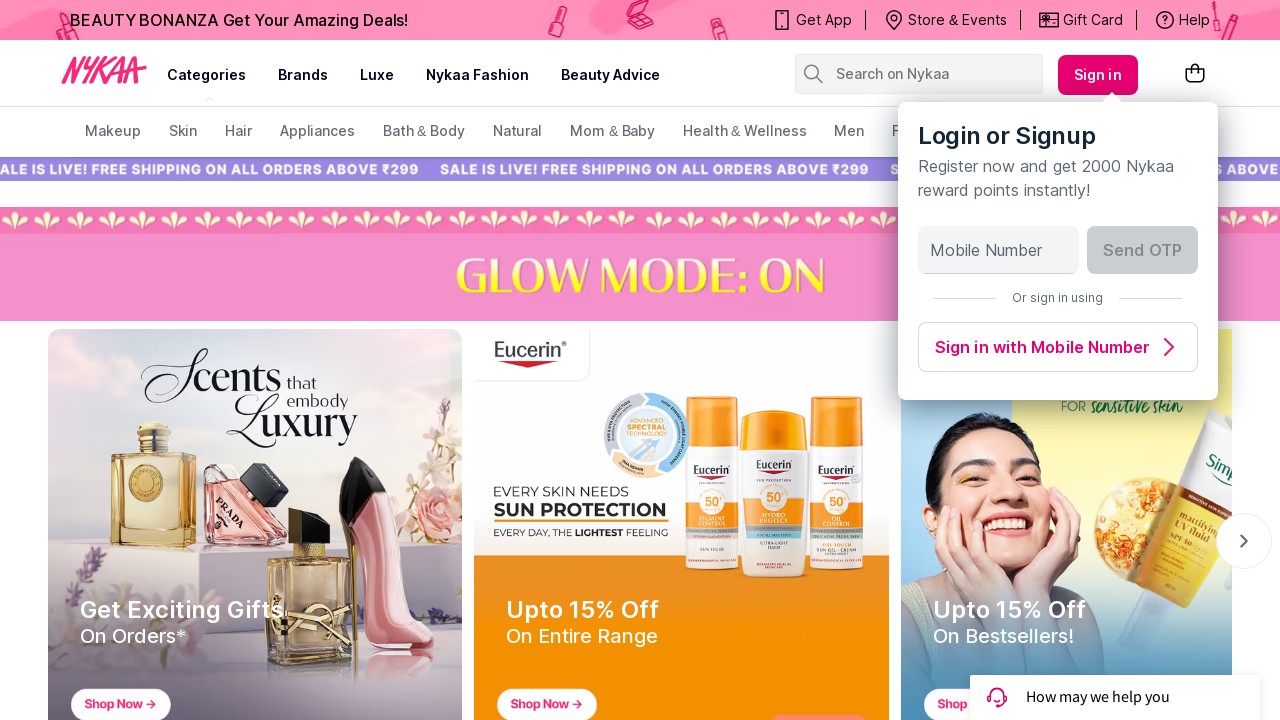

Located the skin navigation menu item
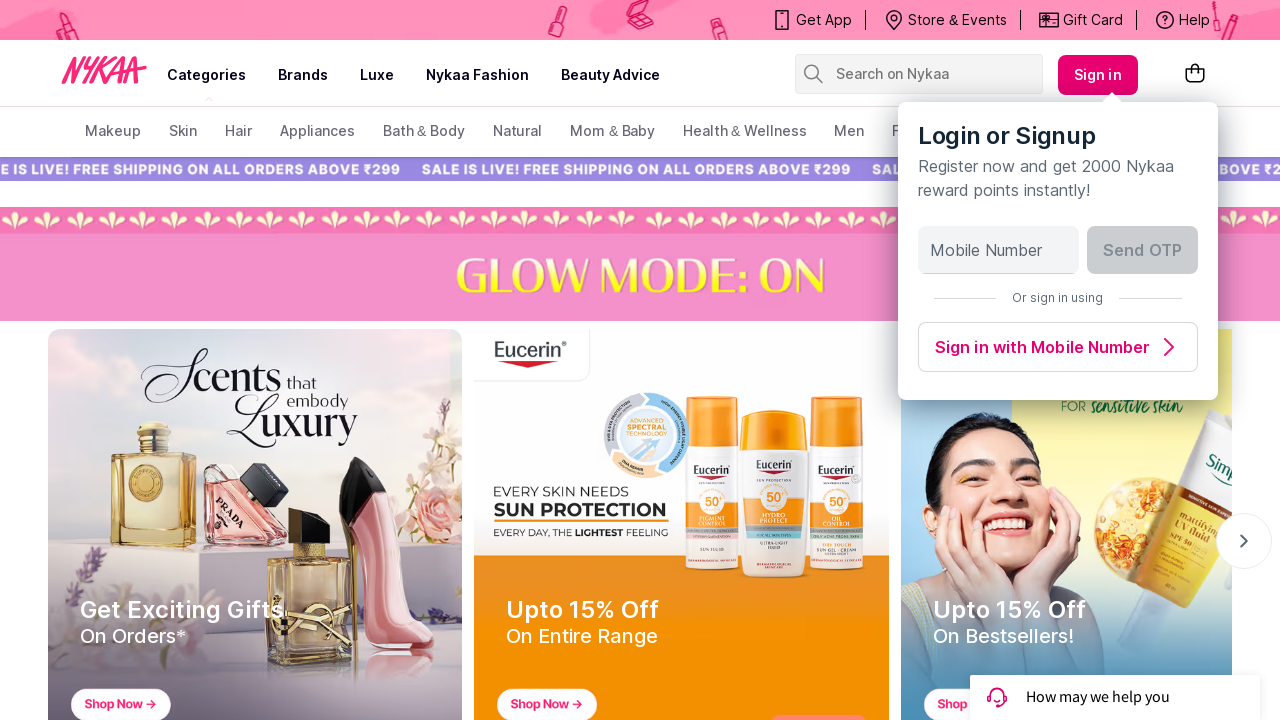

Hovered over the skin navigation menu item at (183, 132) on (//a[.='skin'])[2]
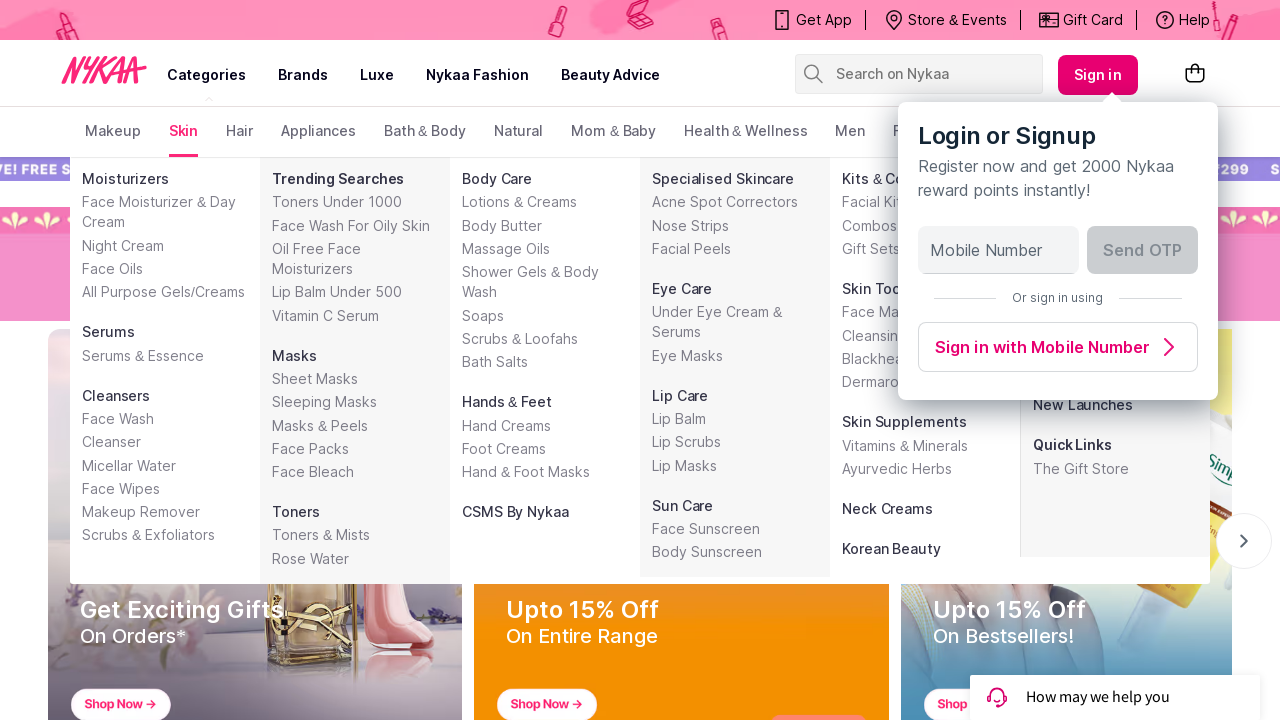

Clicked the skin navigation menu item at (183, 132) on (//a[.='skin'])[2]
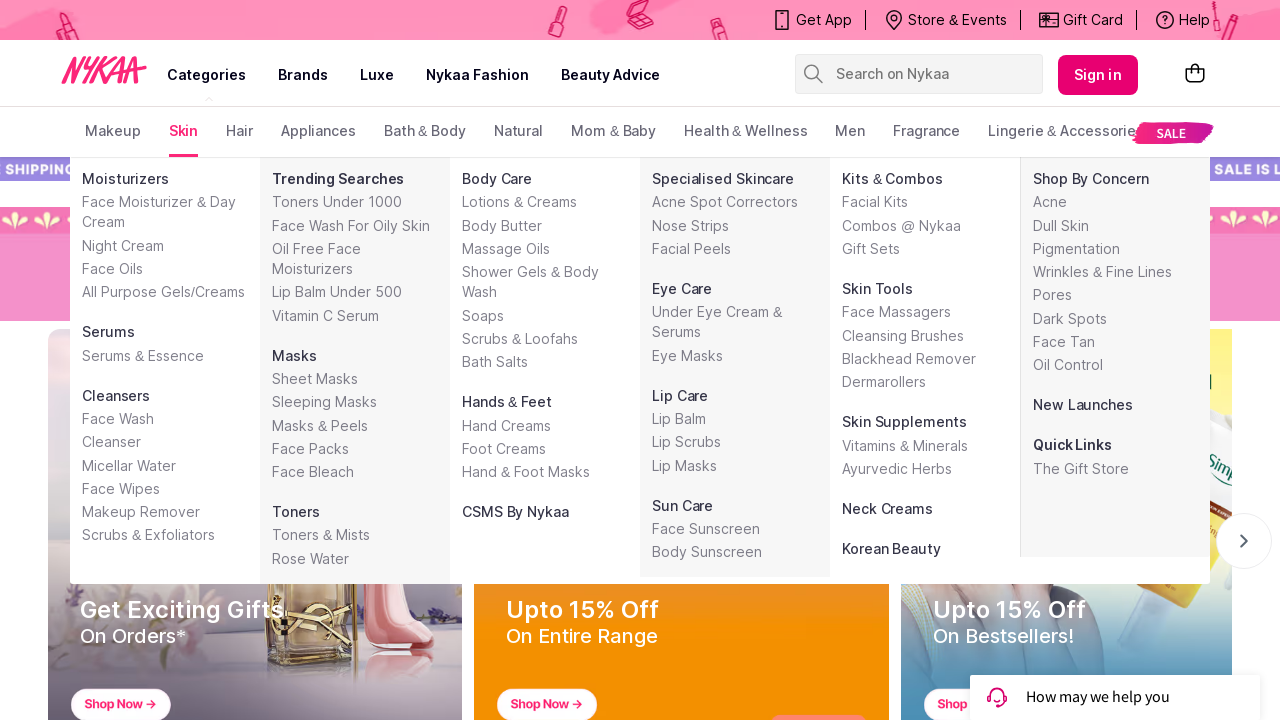

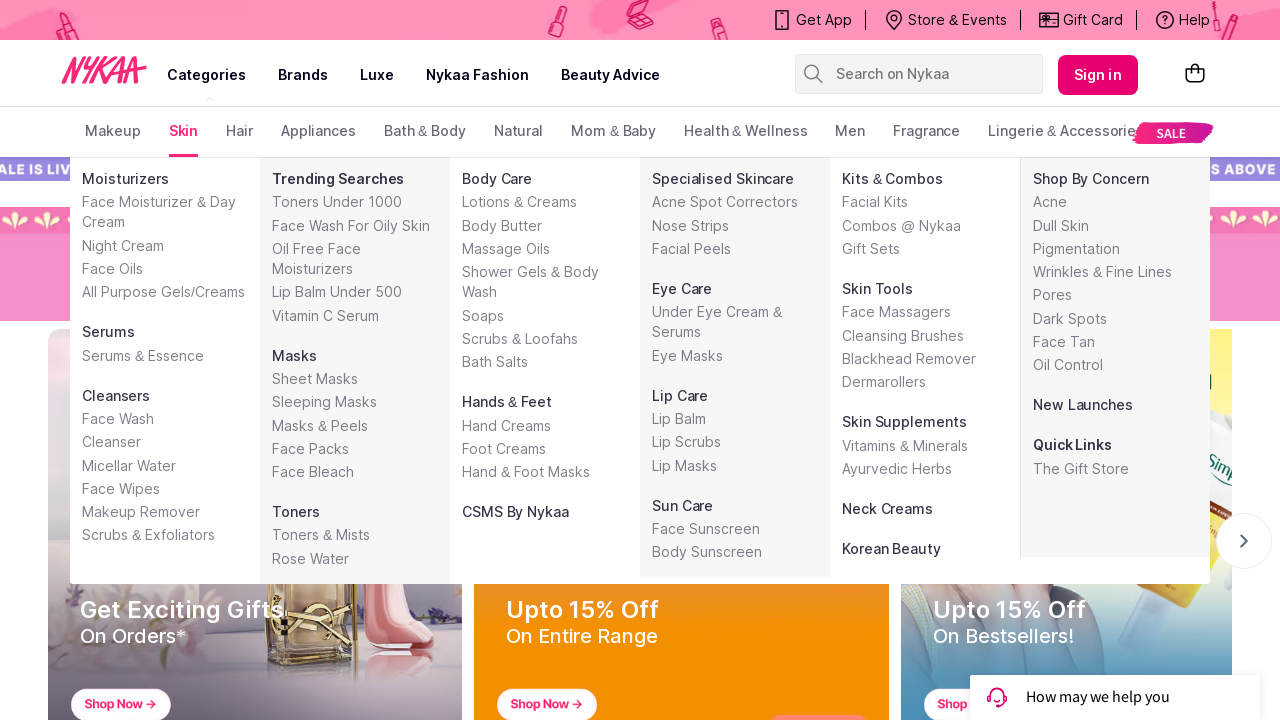